Tests registration form by filling required fields (first name, last name, email) and verifying successful registration message

Starting URL: http://suninjuly.github.io/registration1.html

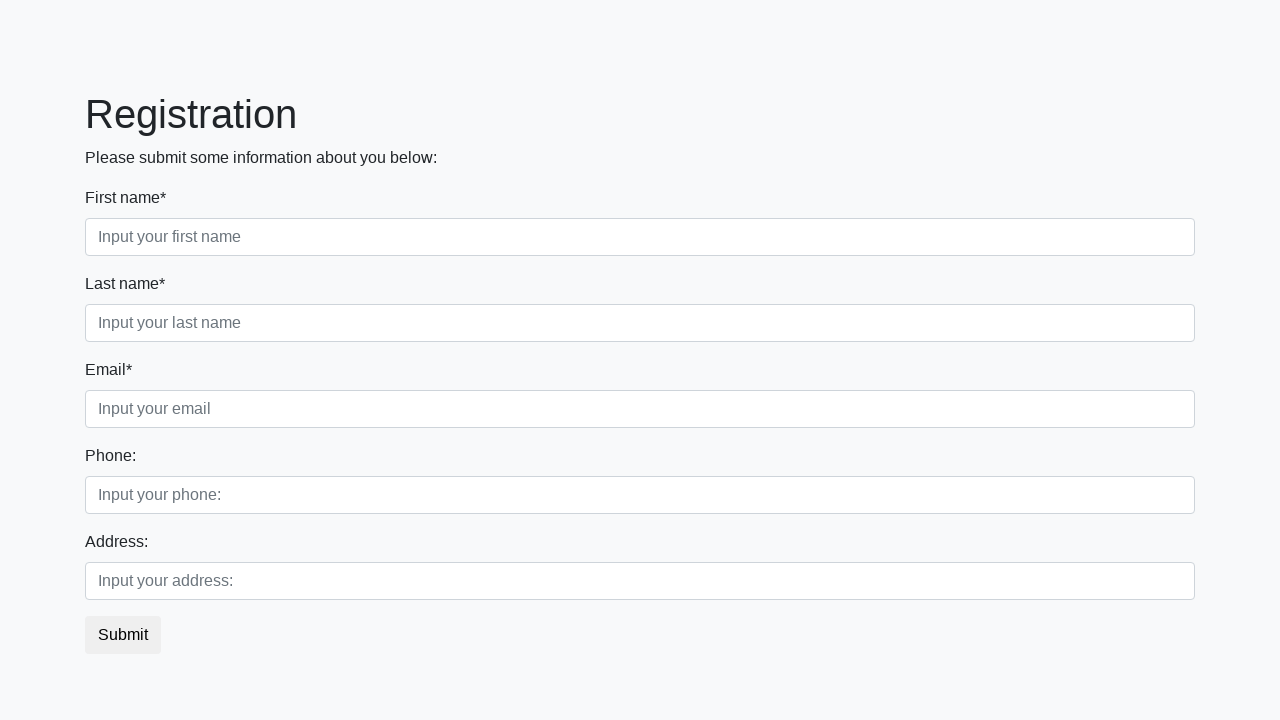

Filled first name field with 'Ivan' on input:first-of-type
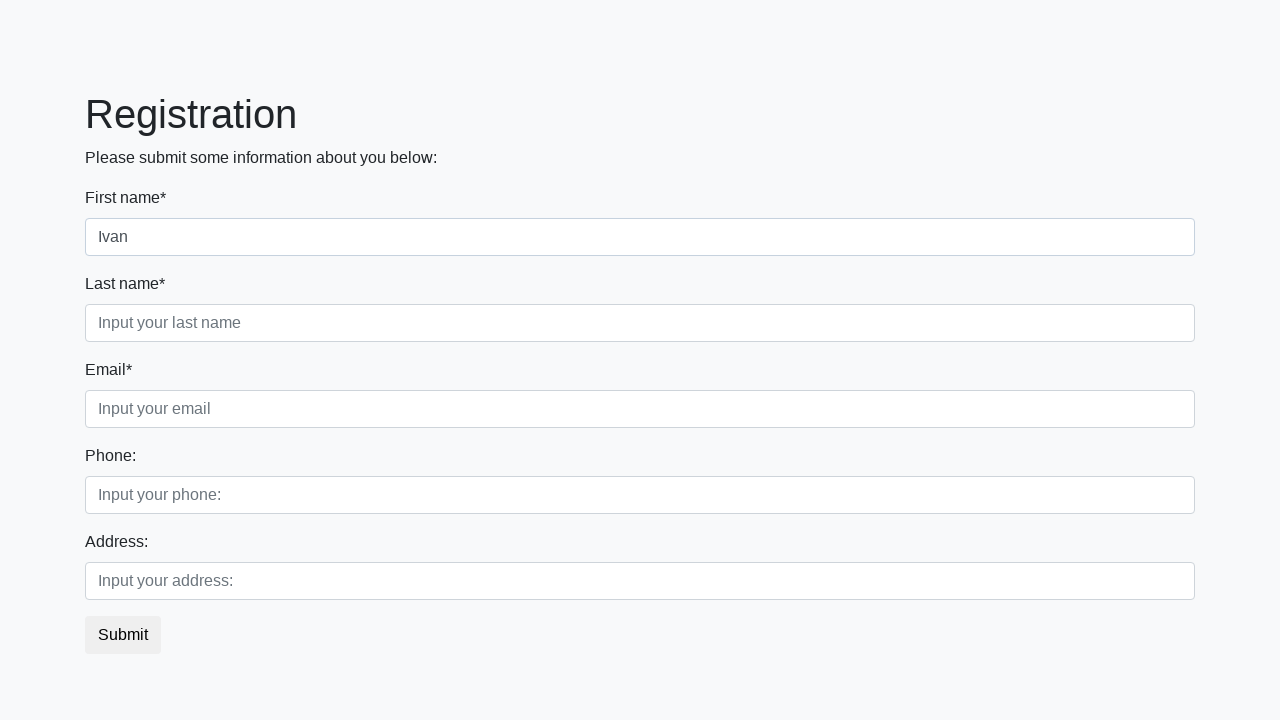

Filled last name field with 'Petrov' on //div[label[contains(., "Last name*")]]/input
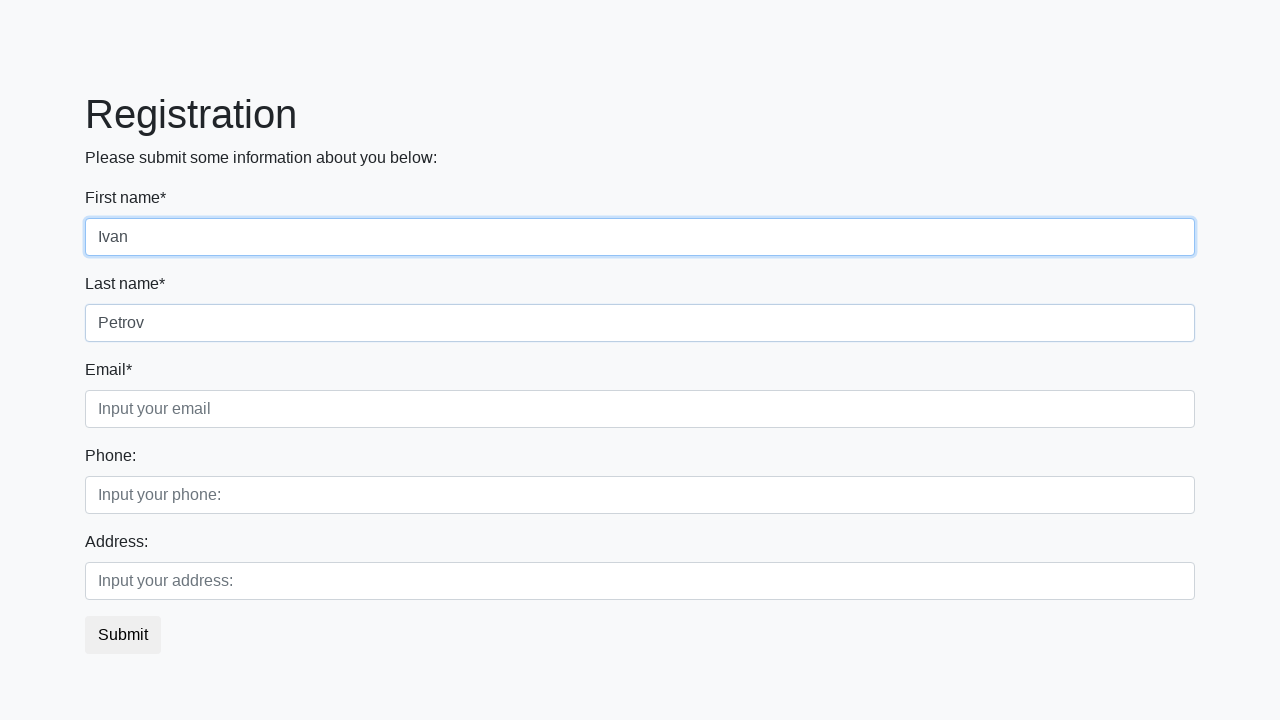

Filled email field with 'test@mail.ru' on //div[label[contains(., "Email*")]]/input
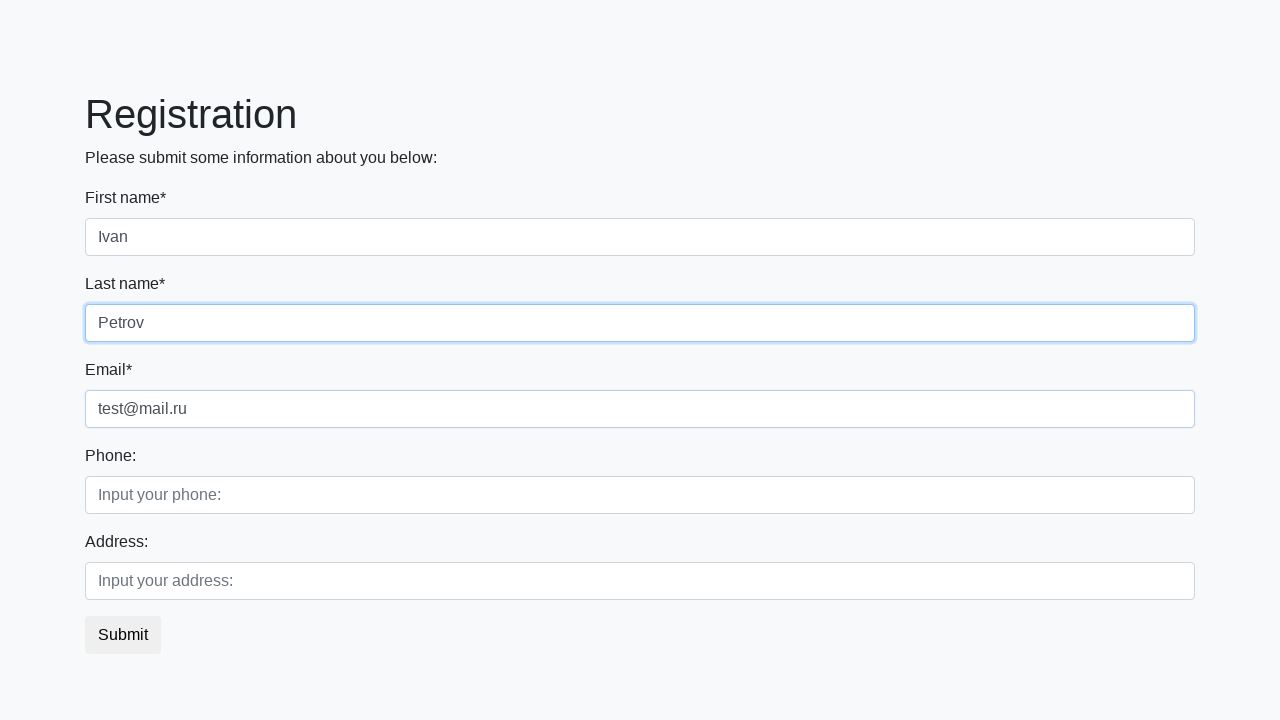

Clicked submit button to register at (123, 635) on button.btn
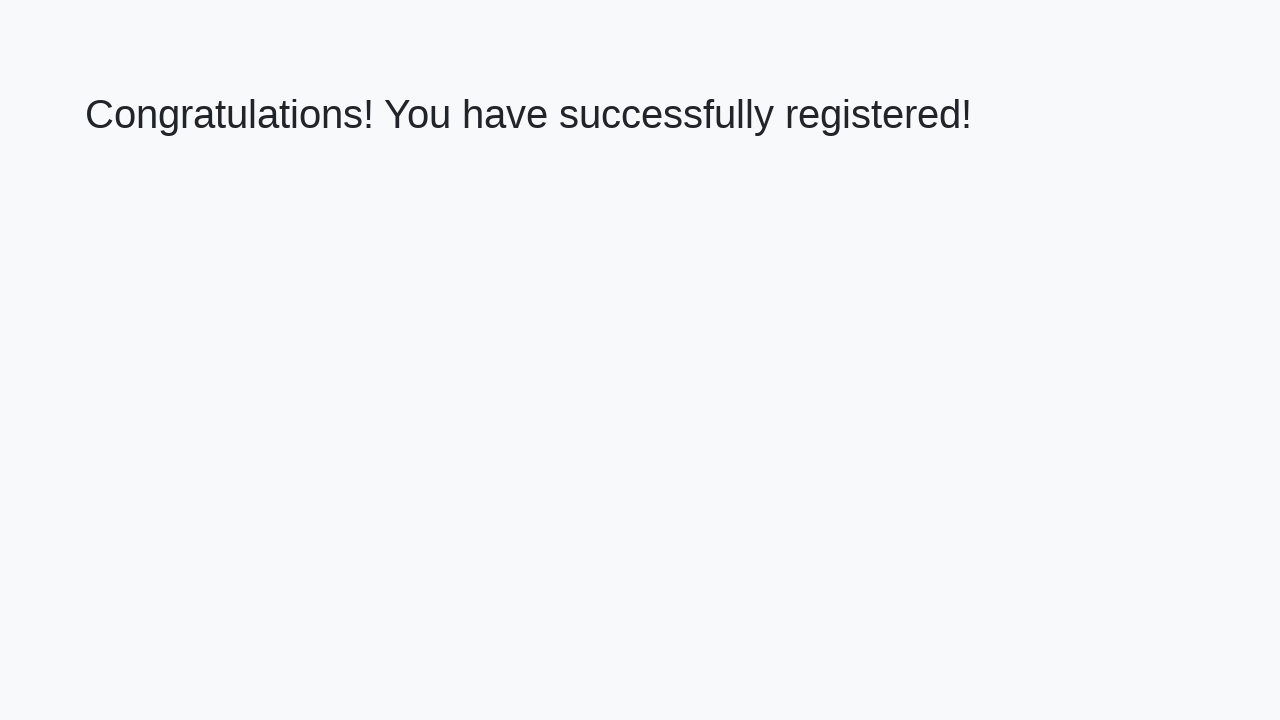

Success page loaded, h1 element appeared
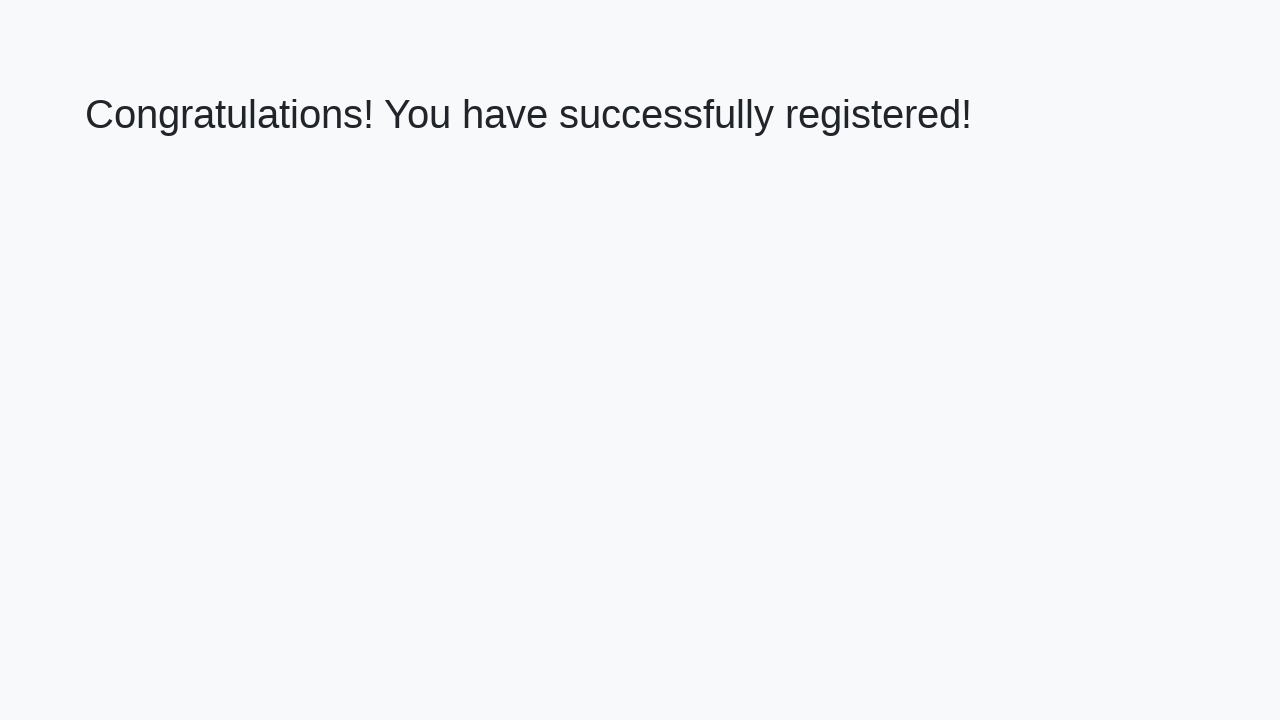

Retrieved welcome text from h1 element
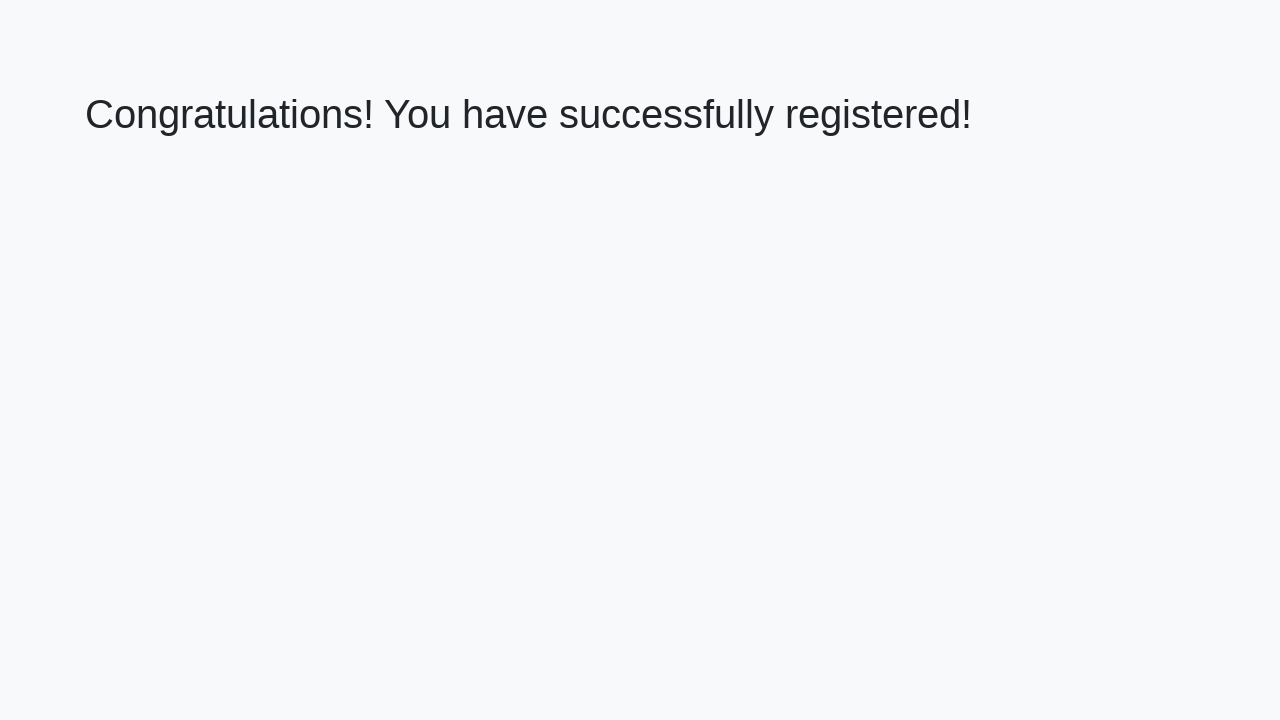

Verified successful registration message
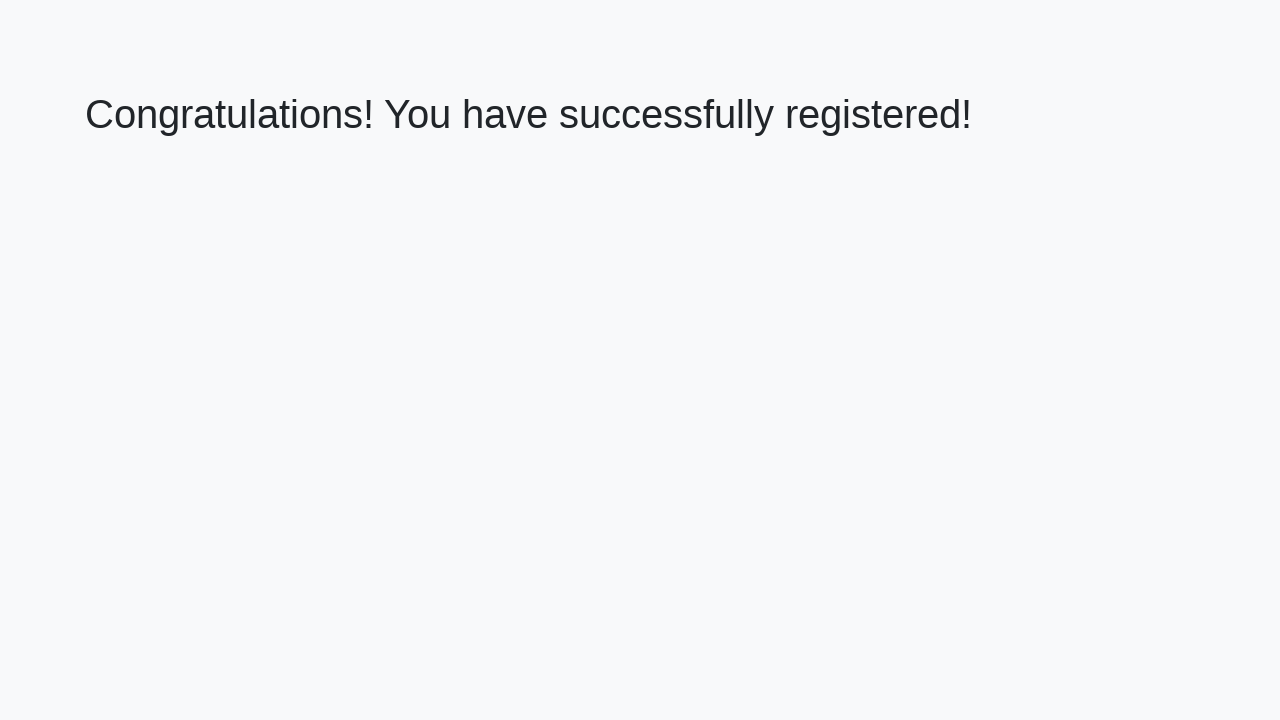

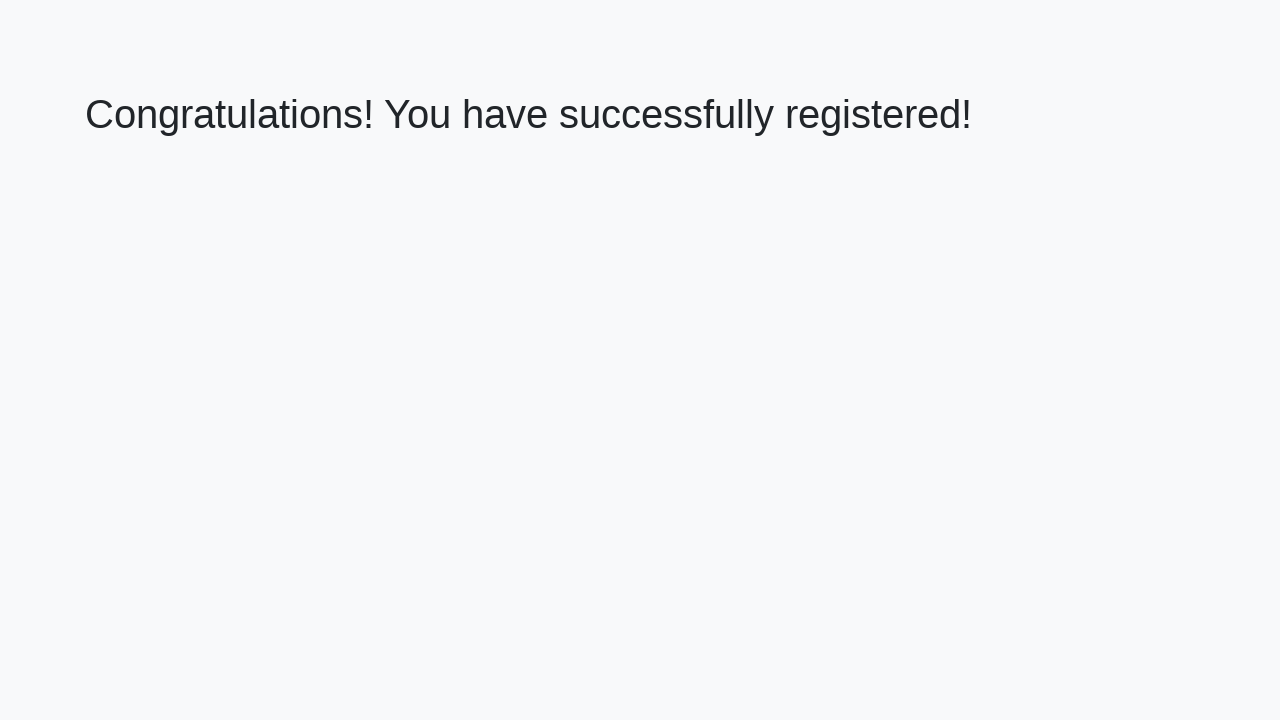